Tests JavaScript confirm dialog by clicking the confirm button and dismissing the dialog

Starting URL: https://the-internet.herokuapp.com/javascript_alerts

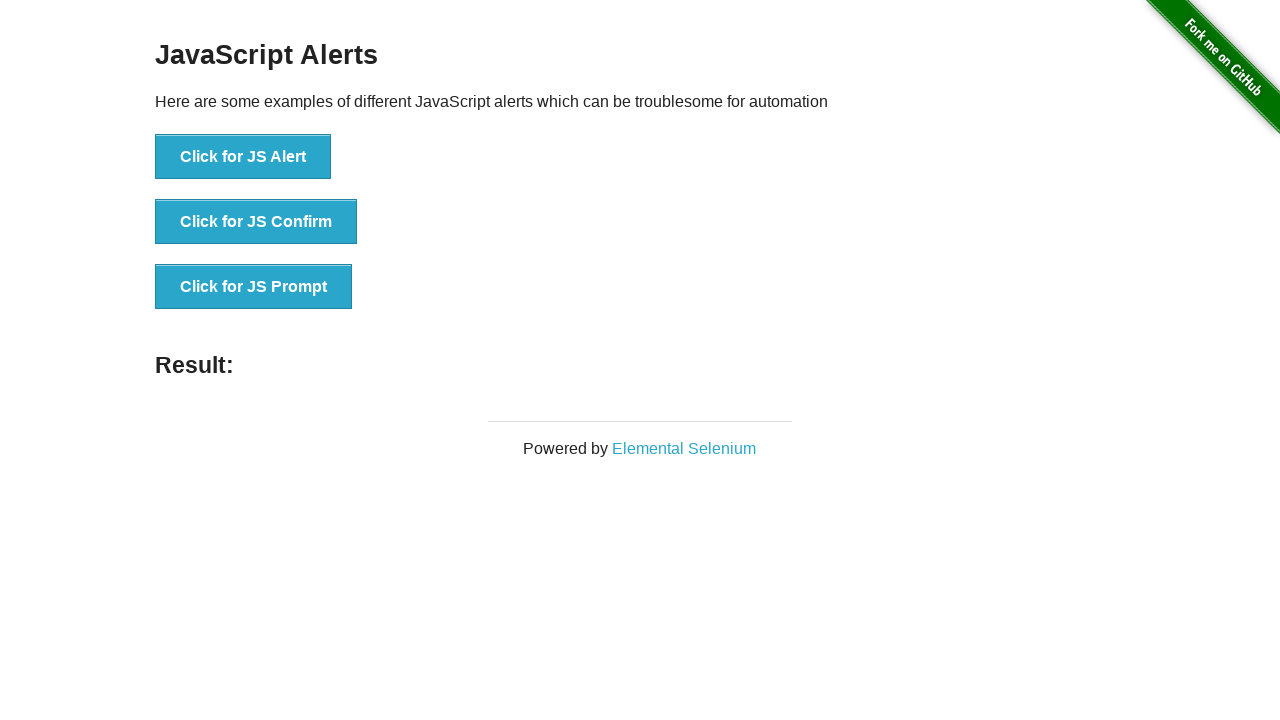

Set up dialog handler to dismiss confirm dialogs
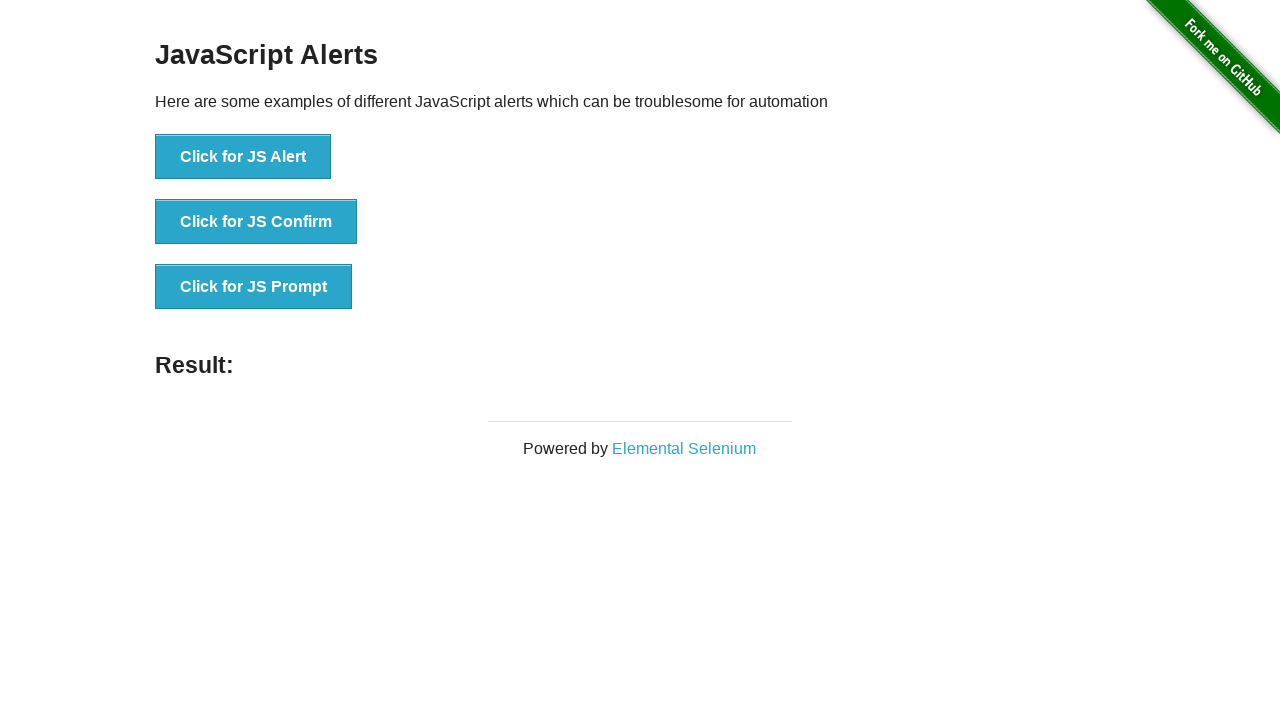

Clicked the JavaScript Confirm button at (256, 222) on xpath=//button[contains(@onclick,'jsConfirm')]
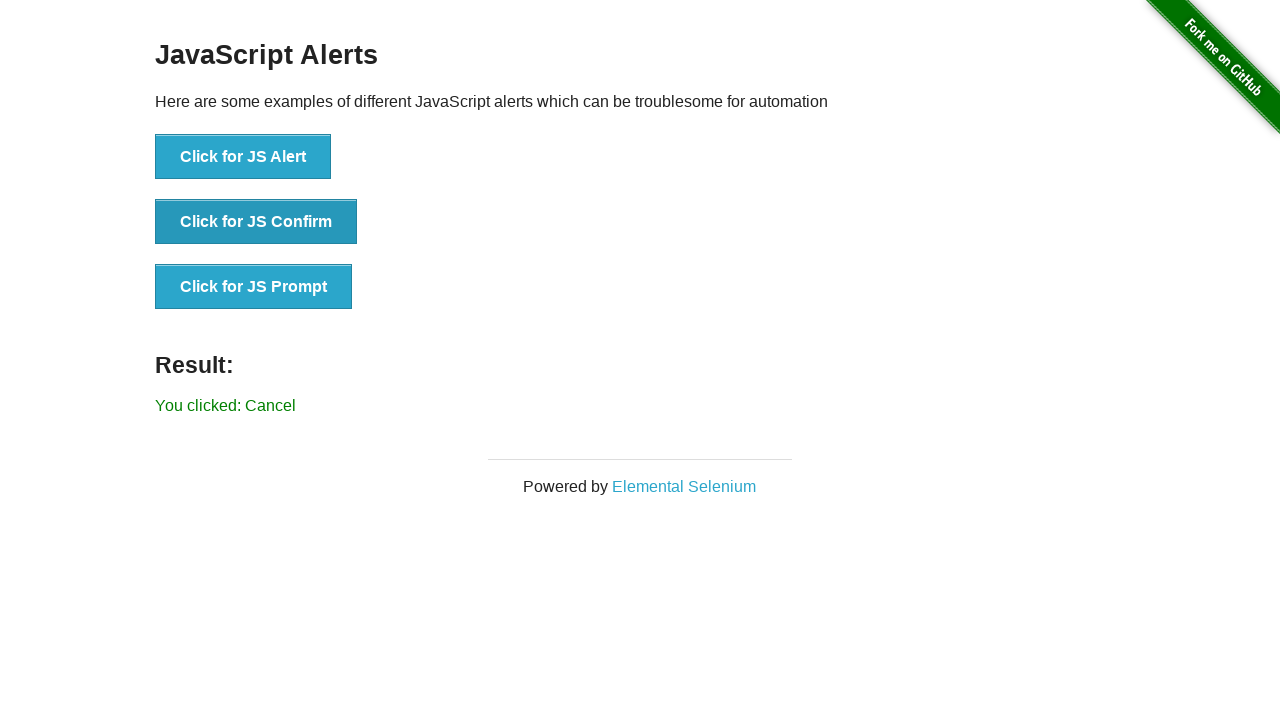

Confirm dialog was dismissed and result message appeared
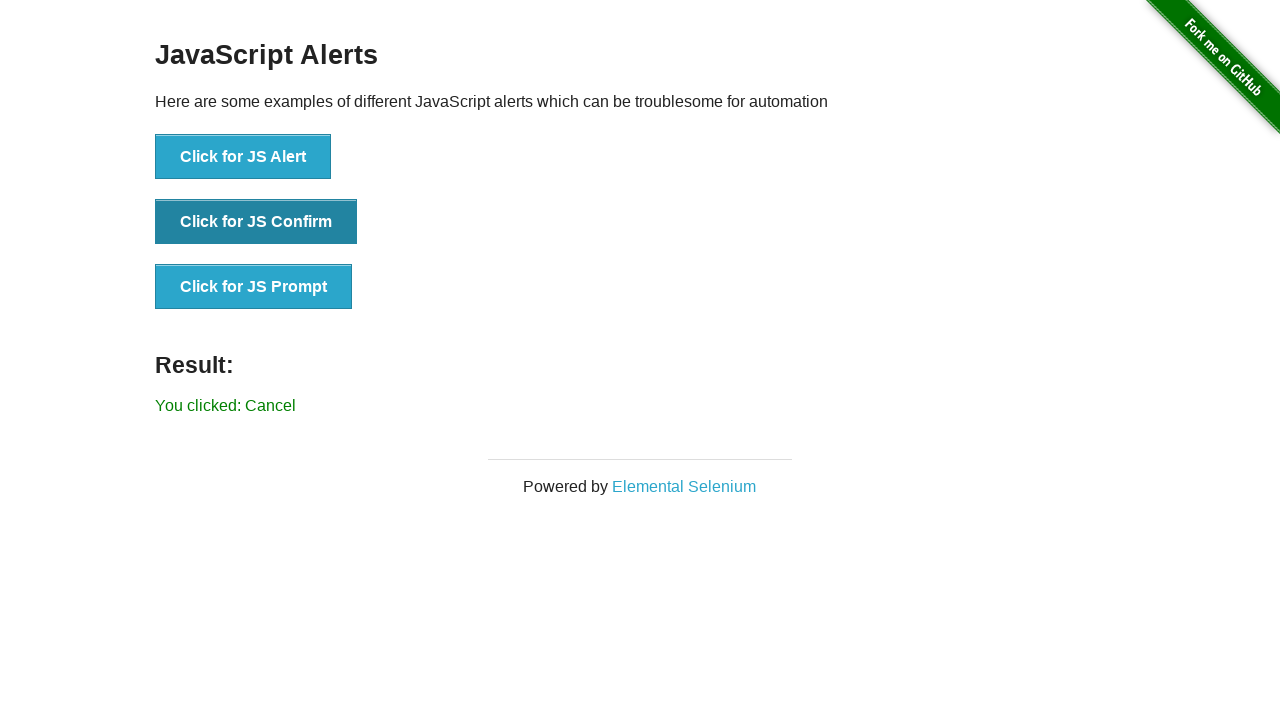

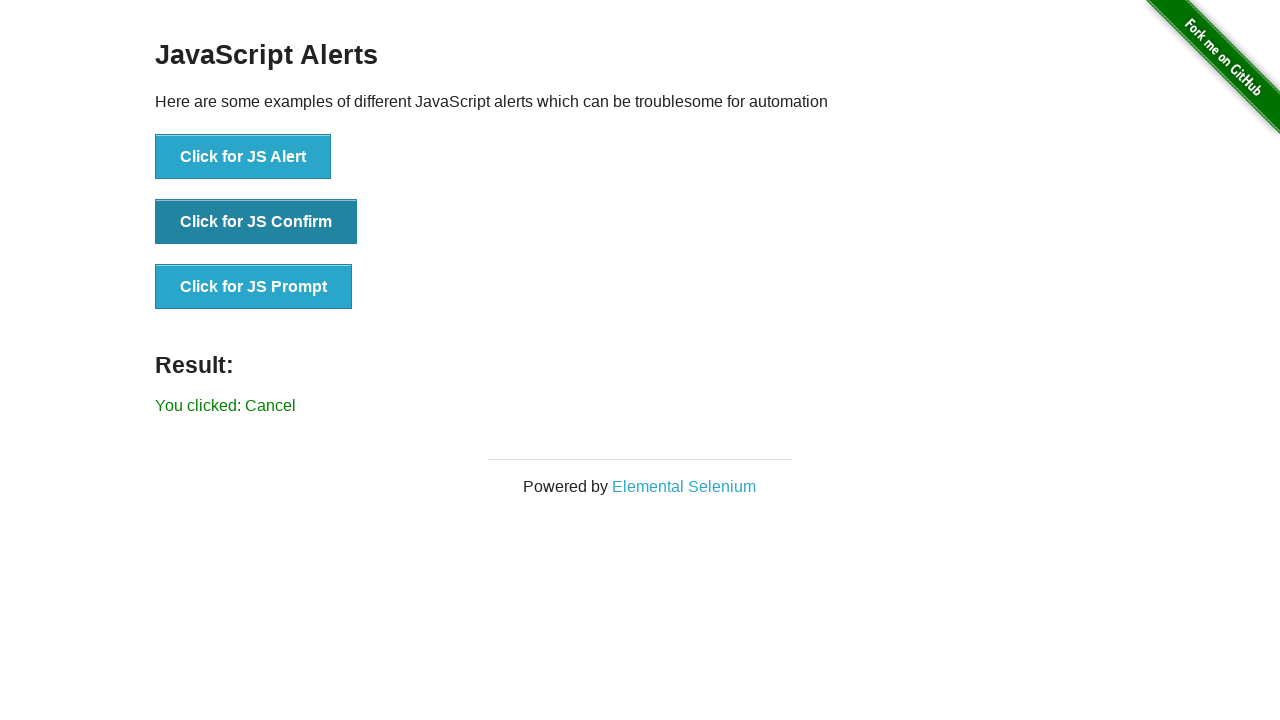